Tests dynamic controls by clicking checkbox, removing it, and verifying the "It's back!" message appears

Starting URL: https://the-internet.herokuapp.com

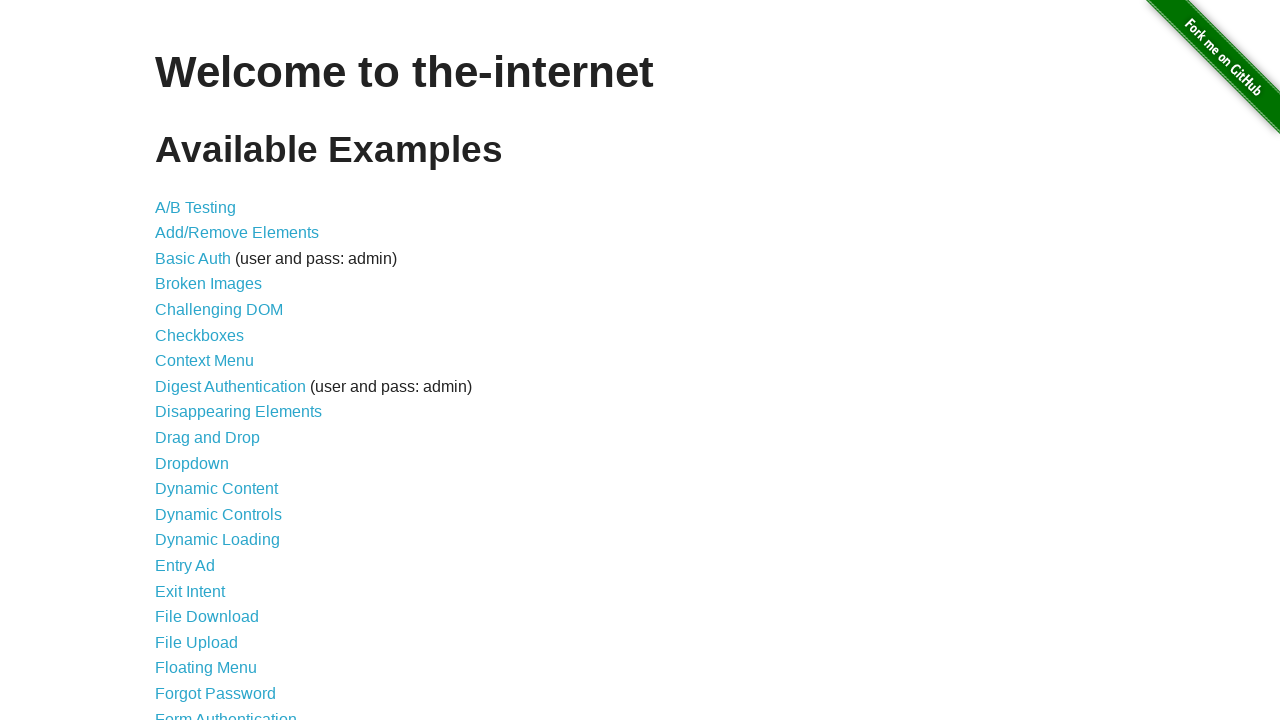

Clicked on Dynamic Controls link at (218, 514) on xpath=//a[text()='Dynamic Controls']
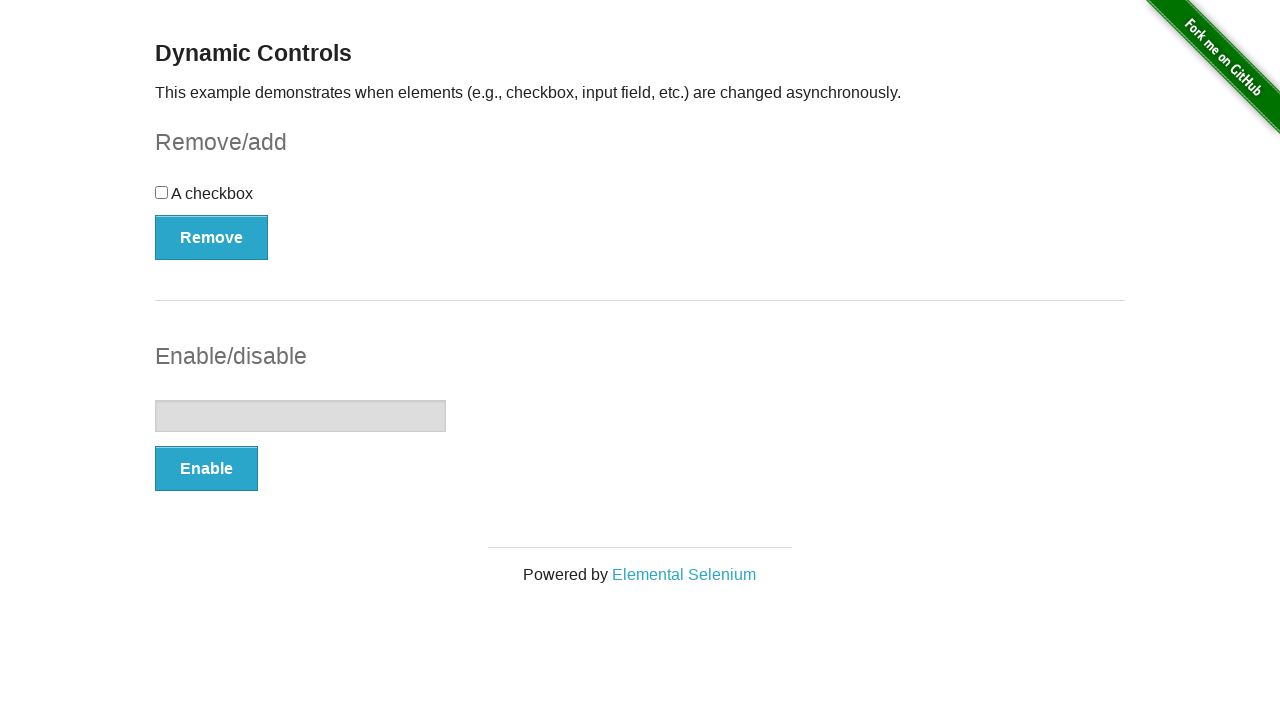

Clicked checkbox to select it at (162, 192) on xpath=//input[@type='checkbox']
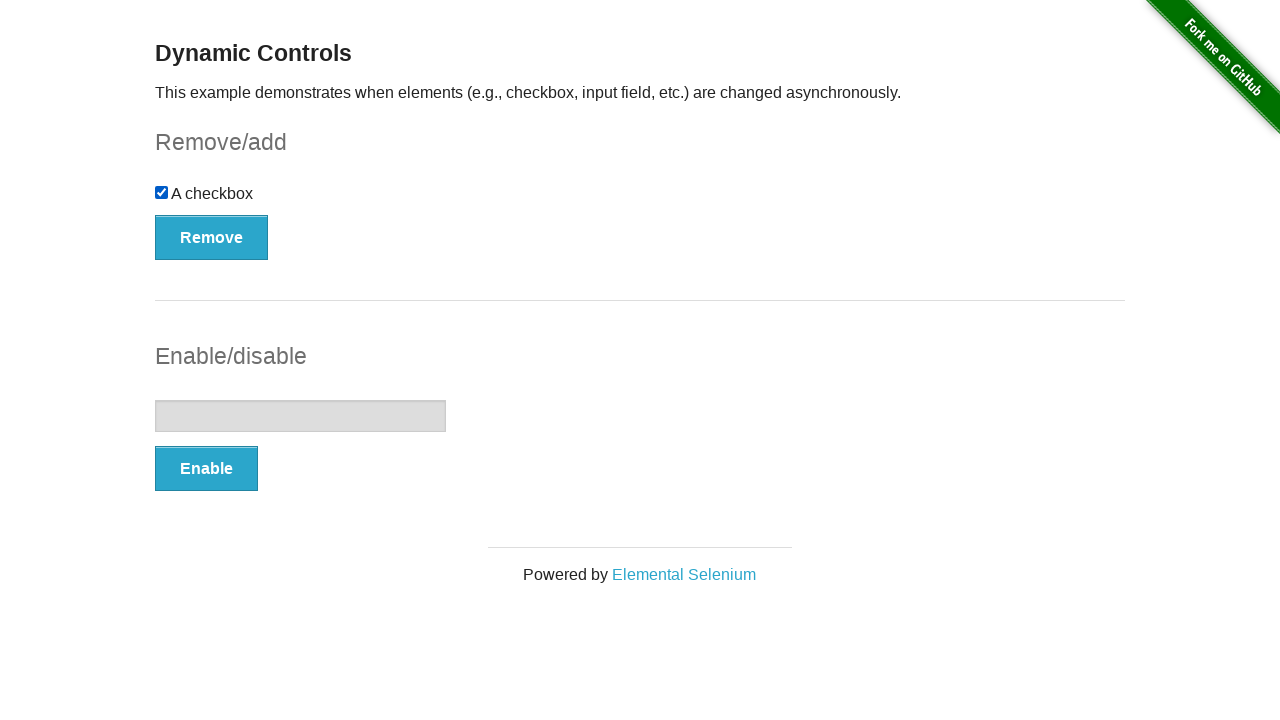

Clicked Remove button to remove the checkbox at (212, 237) on xpath=//button[text()='Remove']
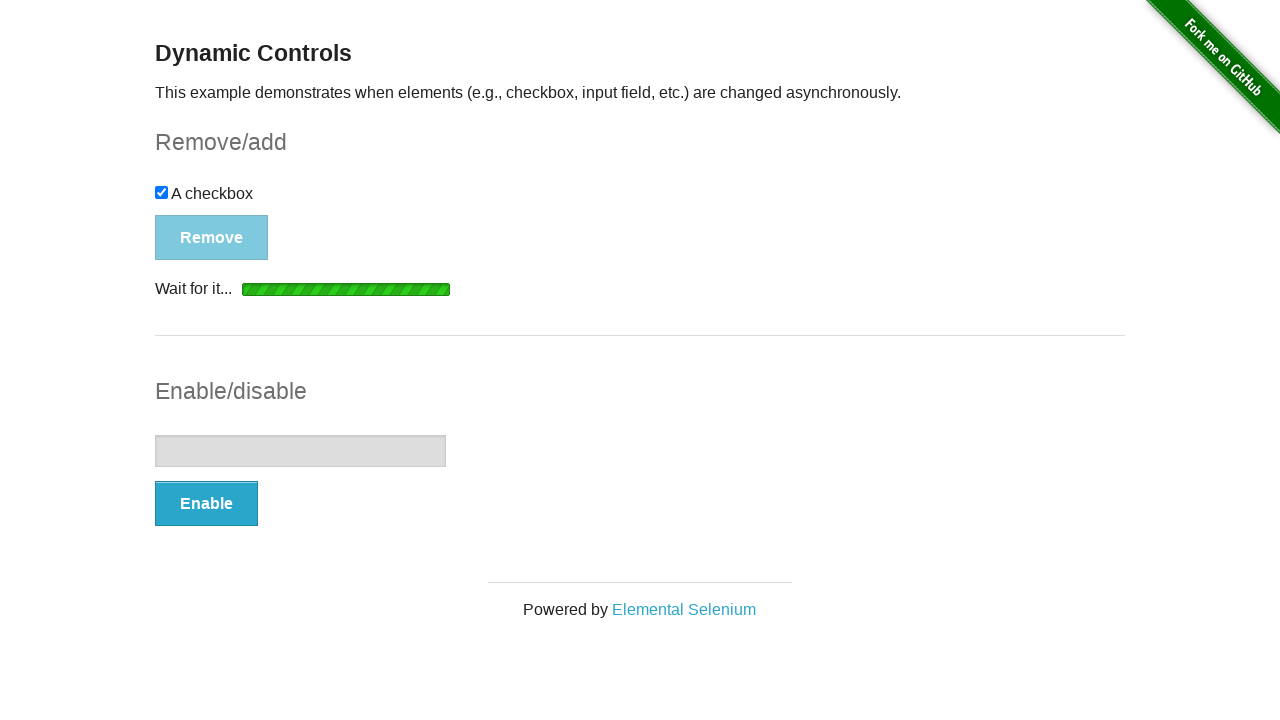

Verified 'It's back!' message appeared after checkbox removal
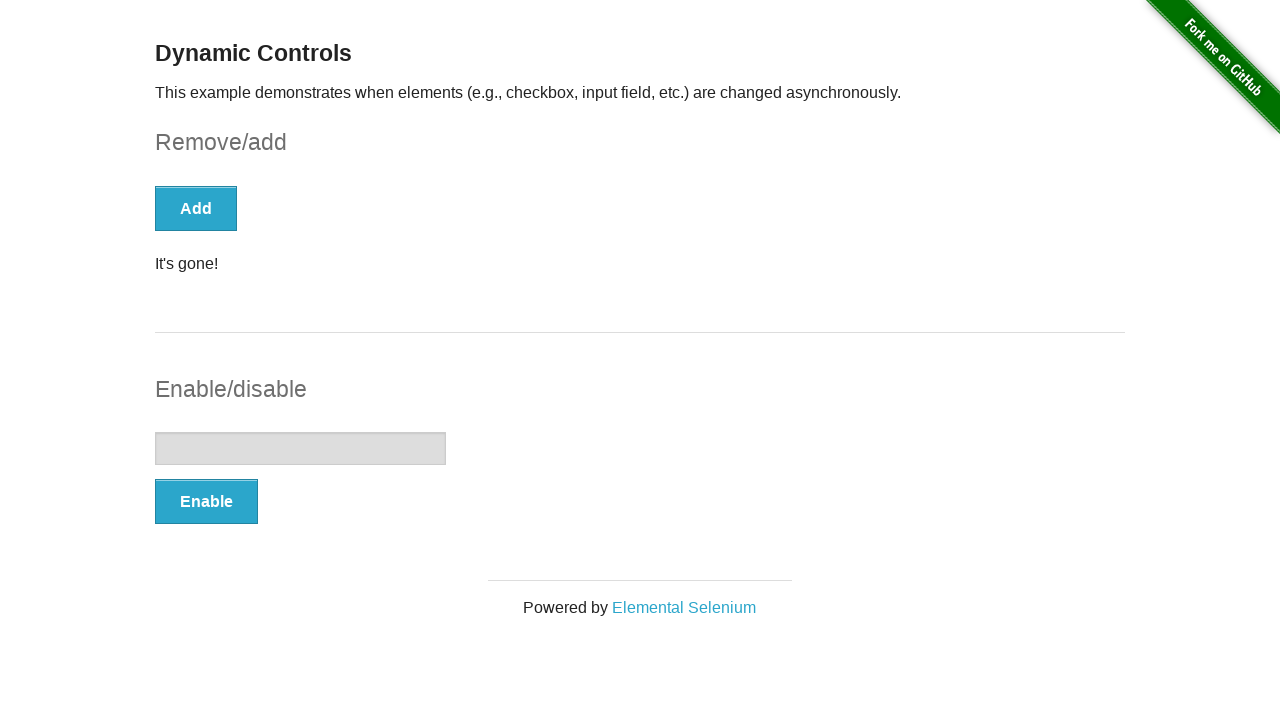

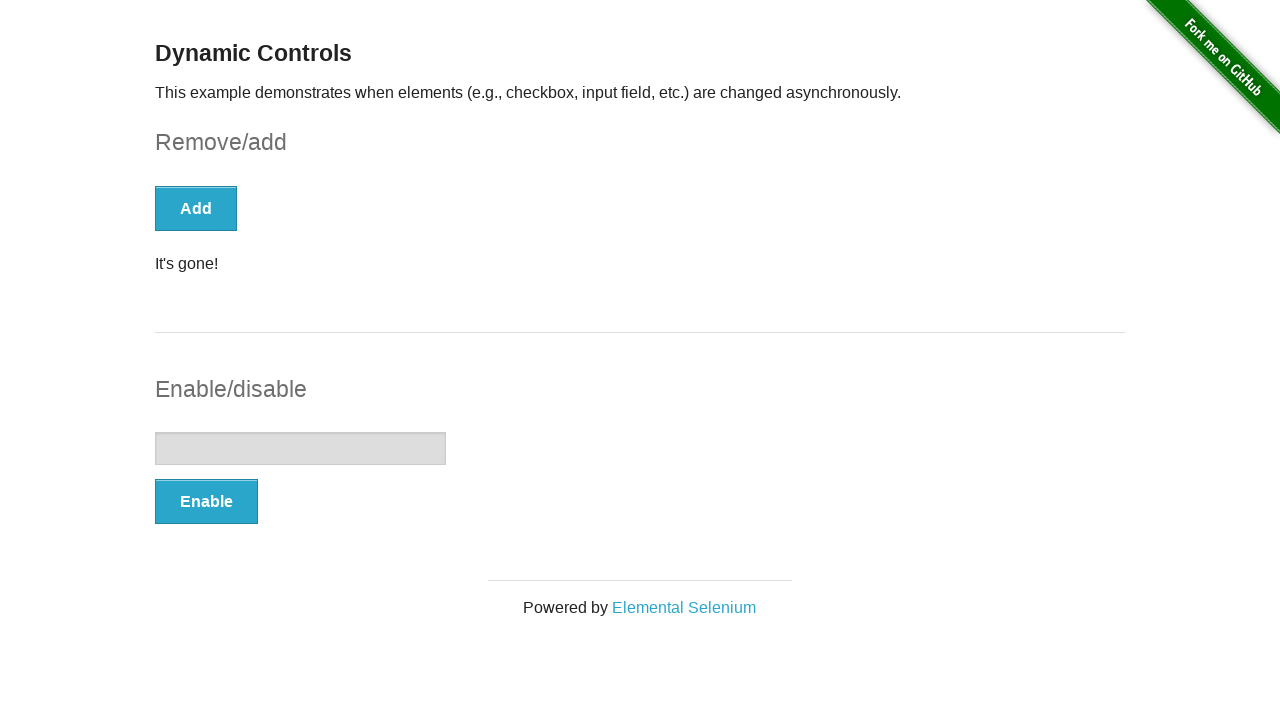